Tests drag and drop functionality on jQueryUI demo page by dragging a source element onto a target element within an iframe

Starting URL: https://jqueryui.com/droppable/

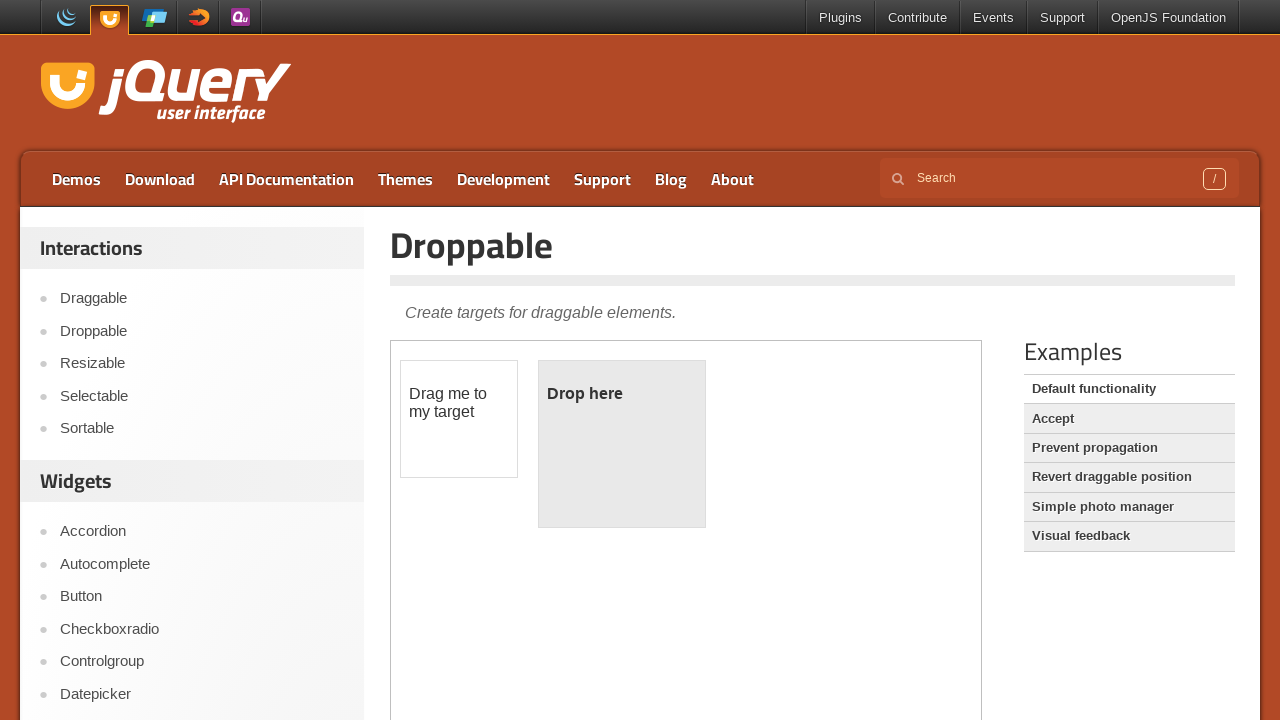

Located the demo iframe containing drag and drop elements
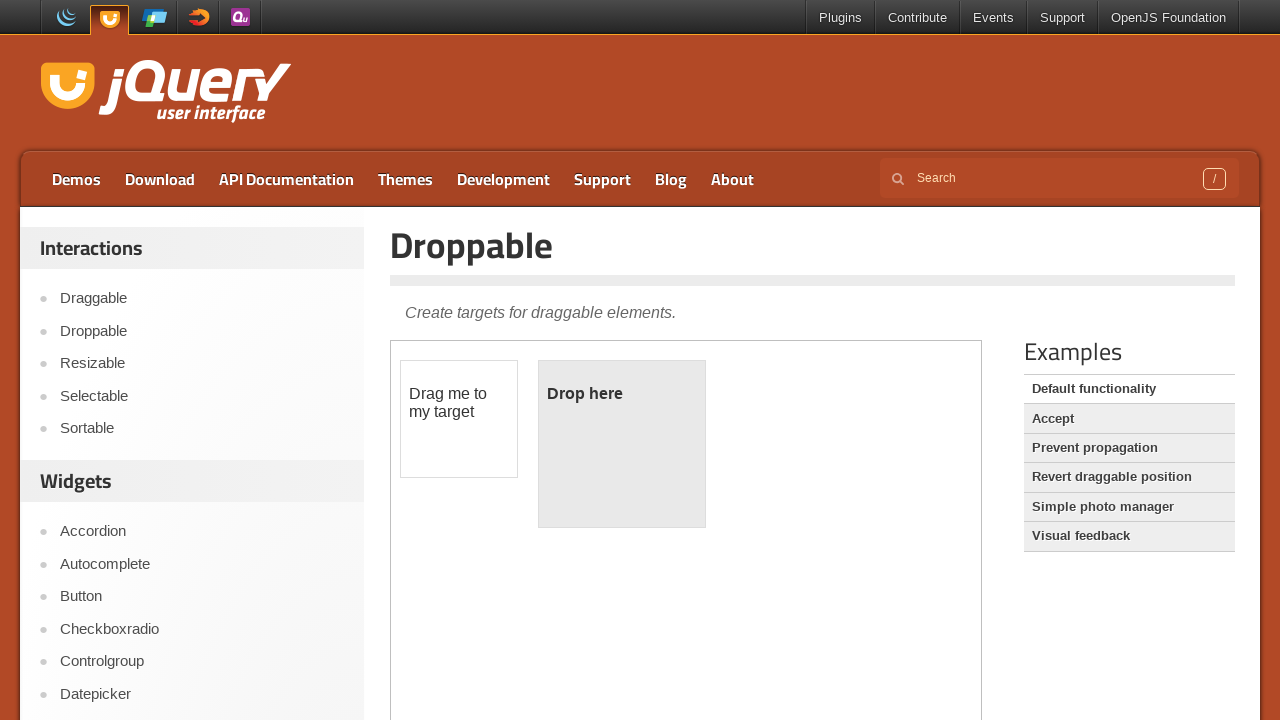

Located the draggable source element
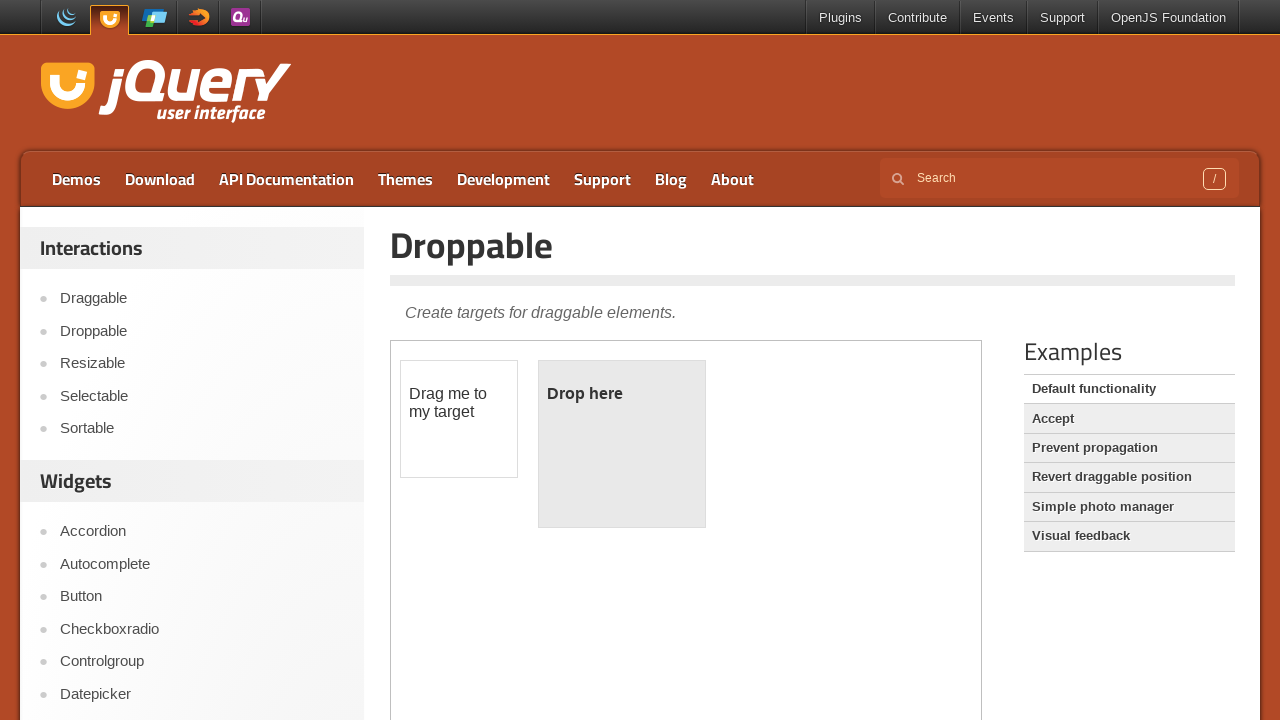

Located the droppable target element
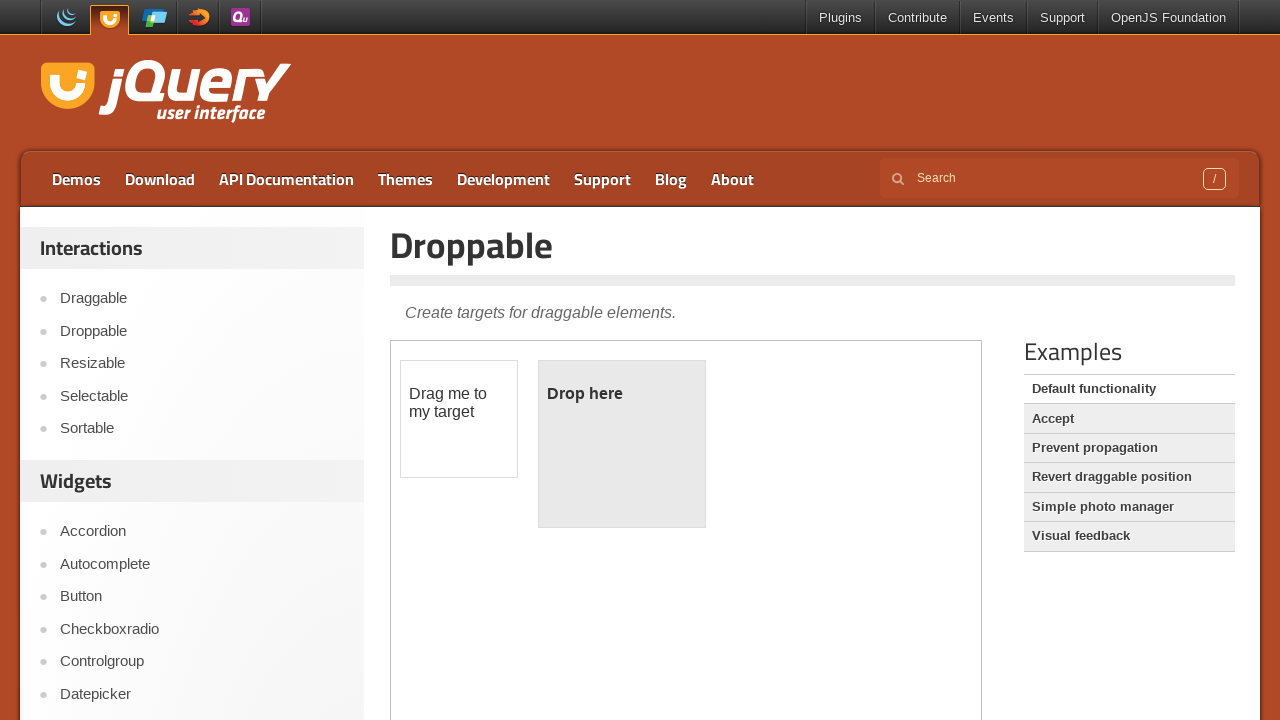

Dragged source element onto target element at (622, 444)
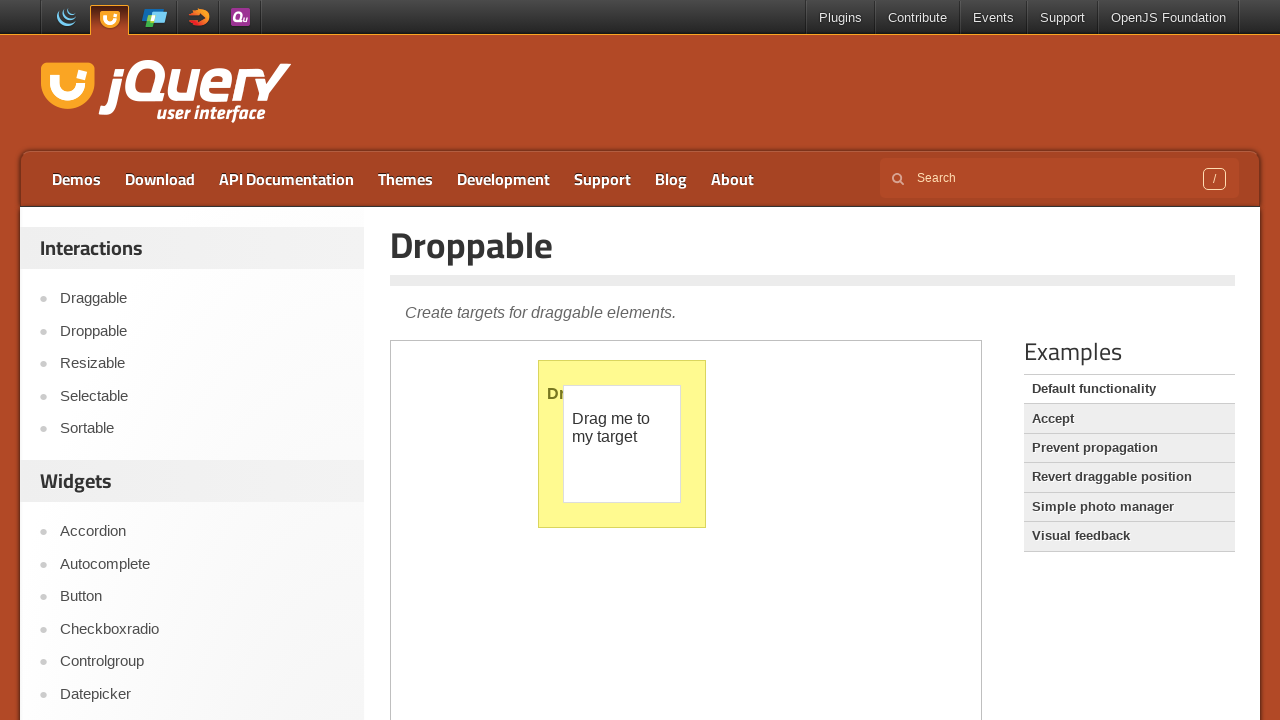

Waited for drag and drop operation to complete
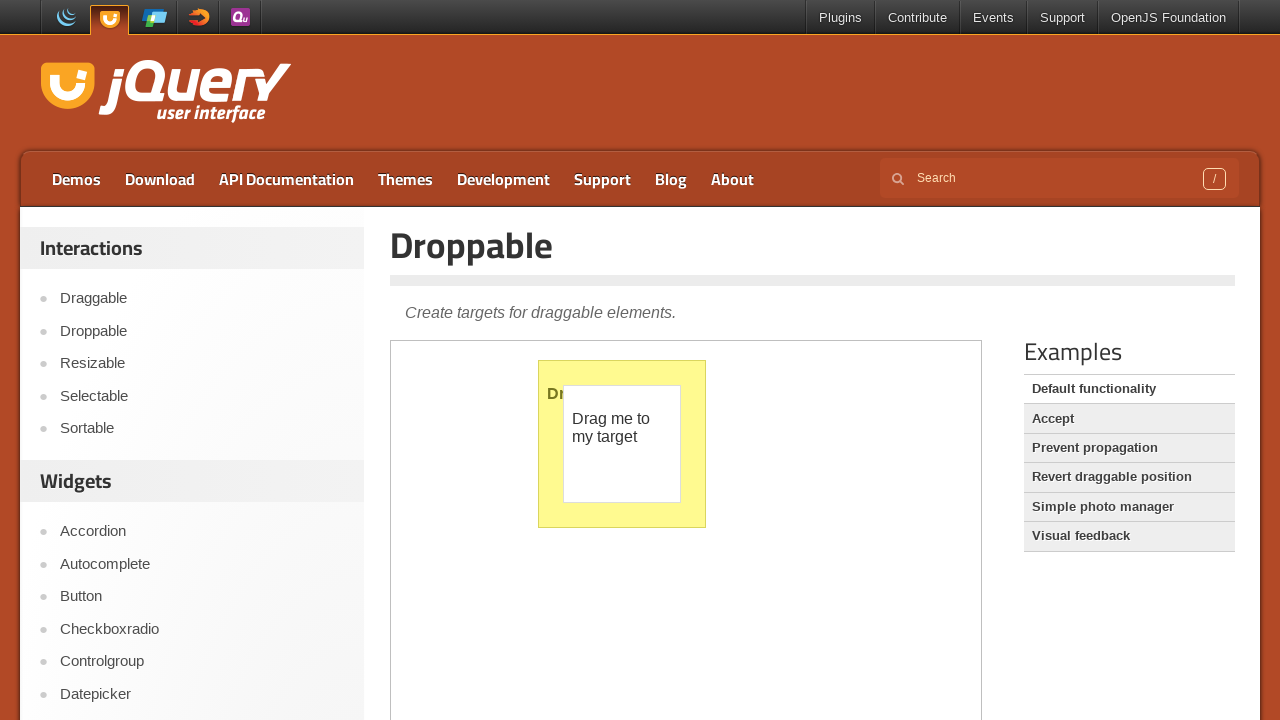

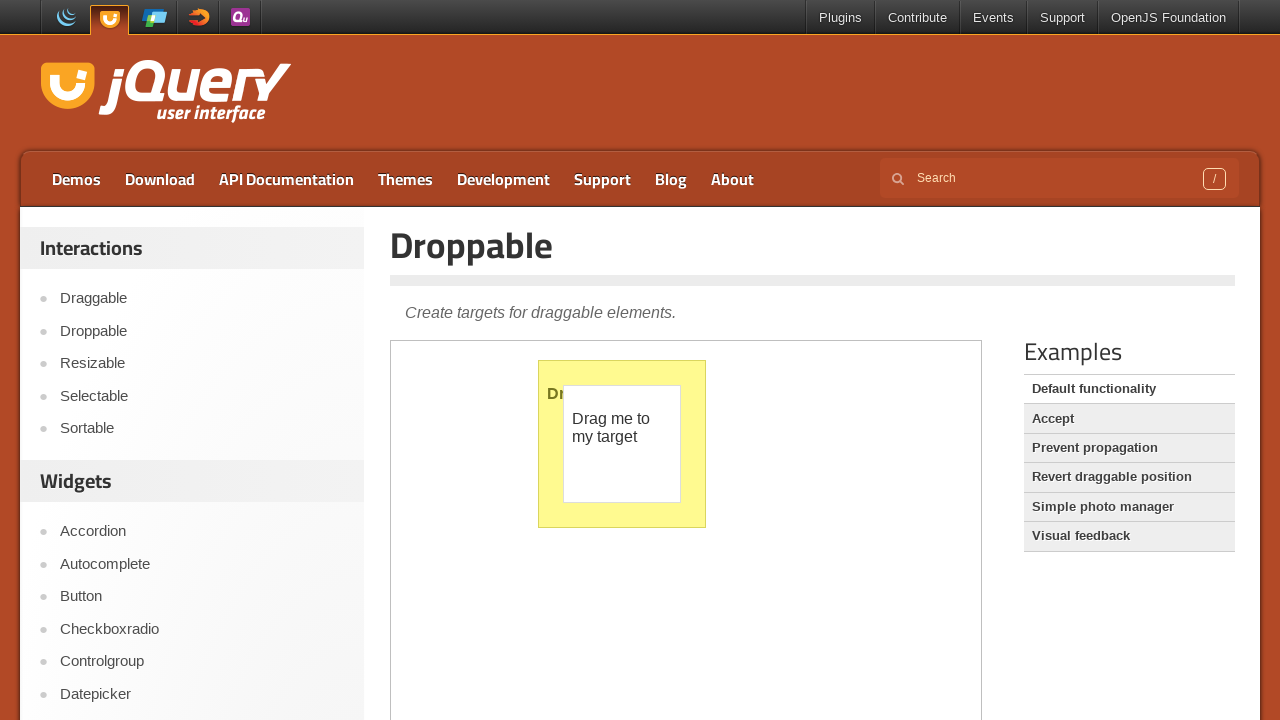